Navigates to the Casio India website homepage and verifies it loads successfully

Starting URL: https://www.casio.com/in/

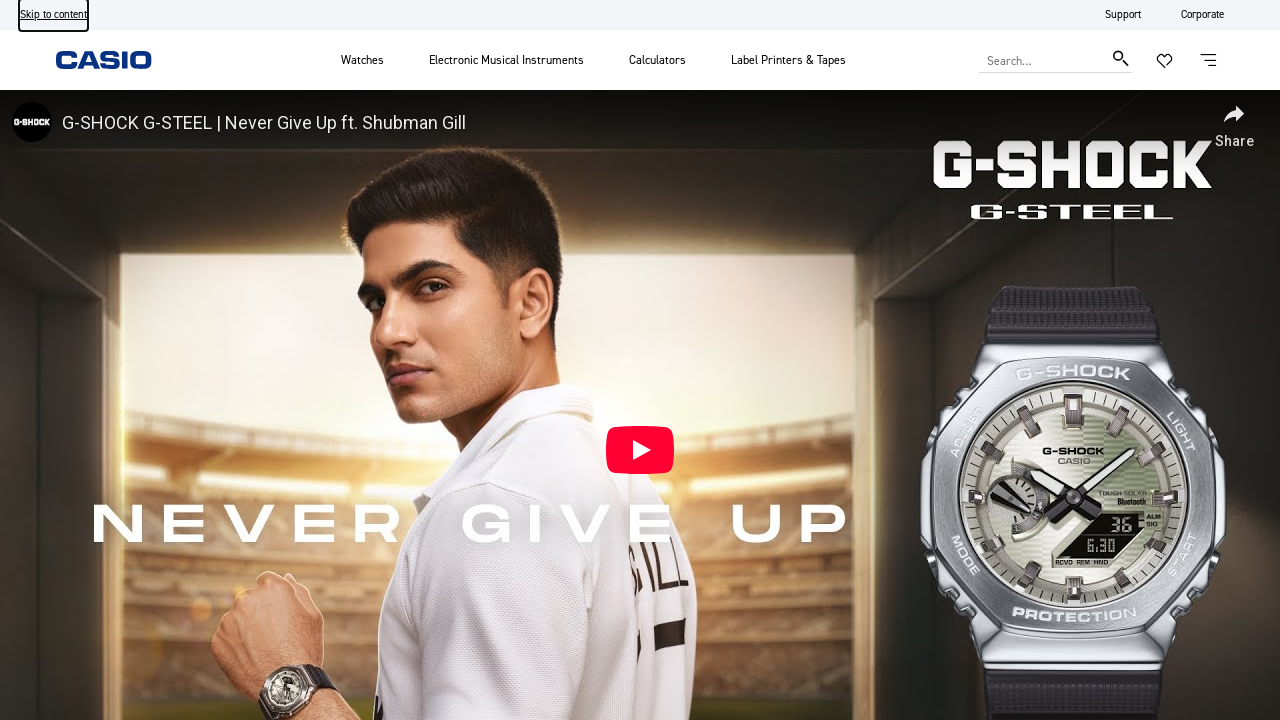

Navigated to Casio India homepage and waited for network idle state
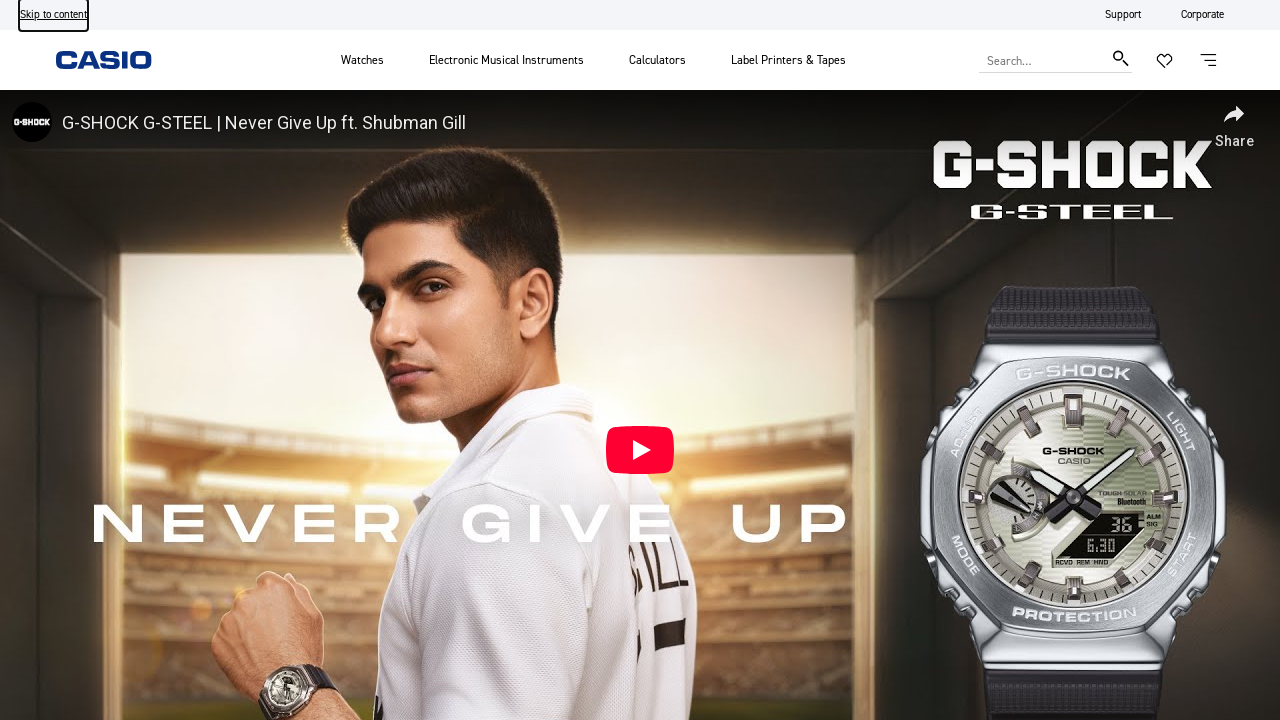

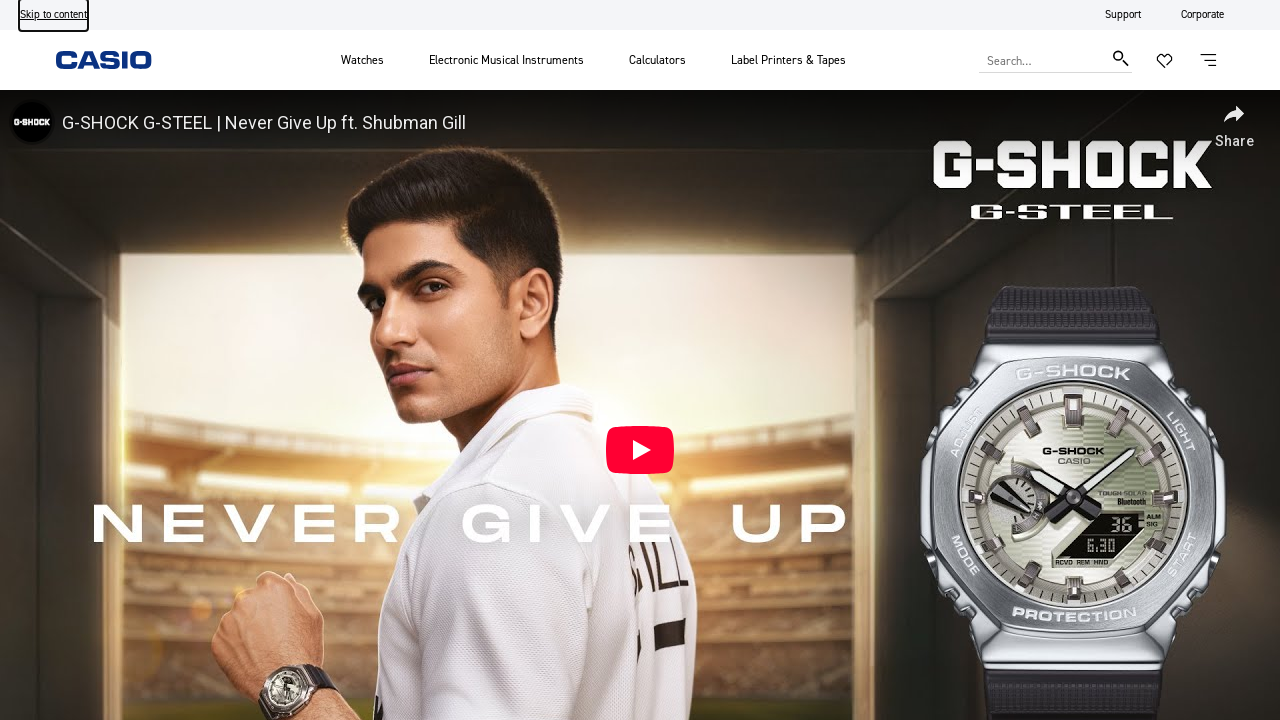